Tests double-click functionality on a "Copy Text" element using ActionChains

Starting URL: https://testautomationpractice.blogspot.com/

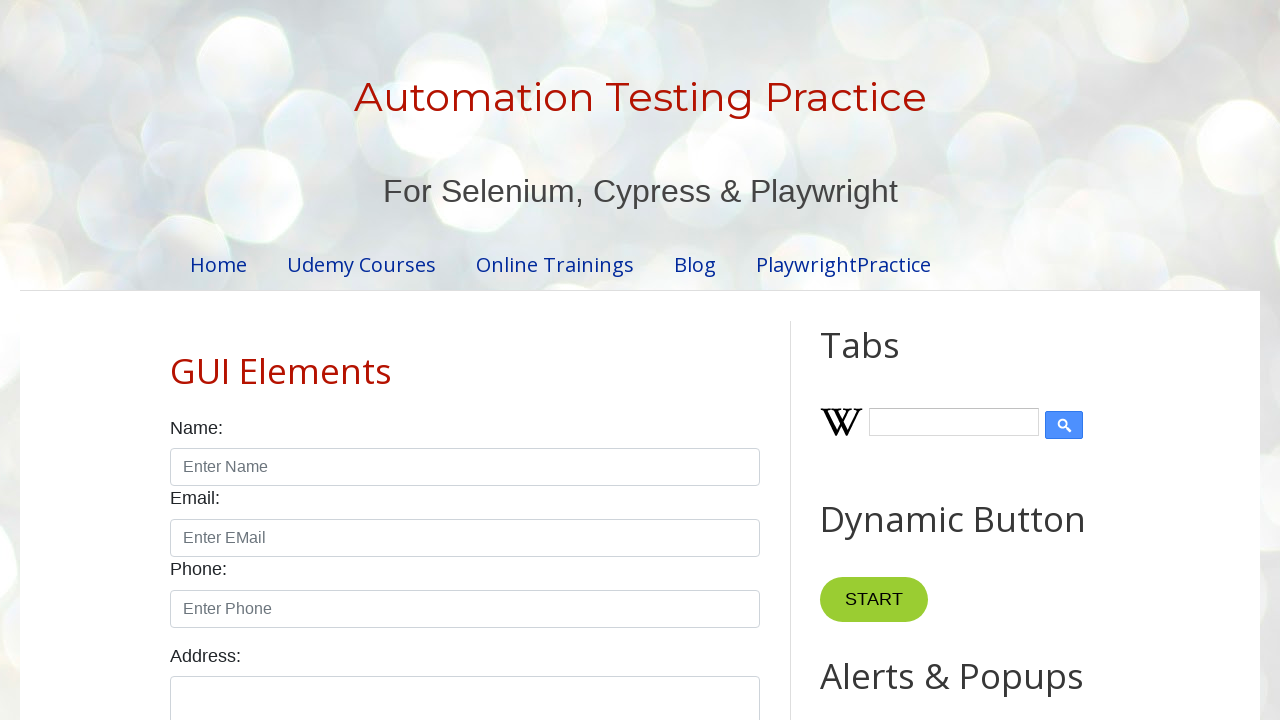

Navigated to test automation practice website
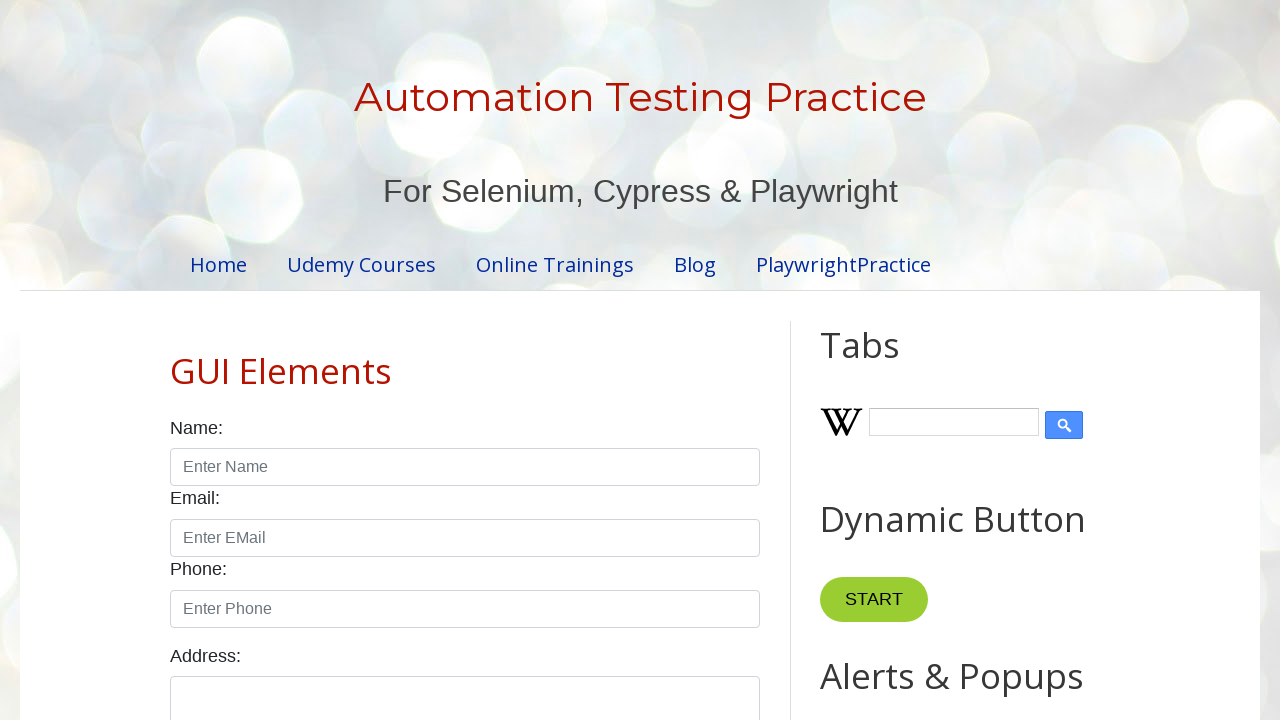

Double-clicked on the 'Copy Text' element at (885, 360) on xpath=//*[contains(text(),'Copy Text')]
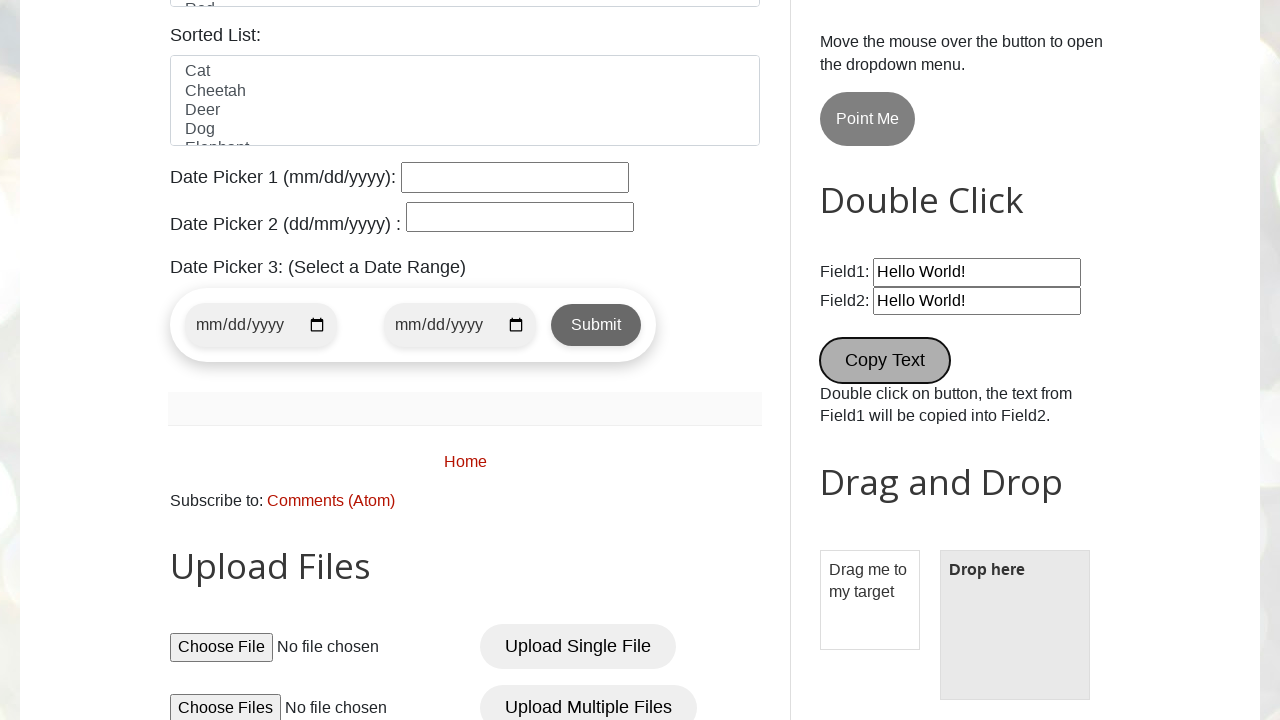

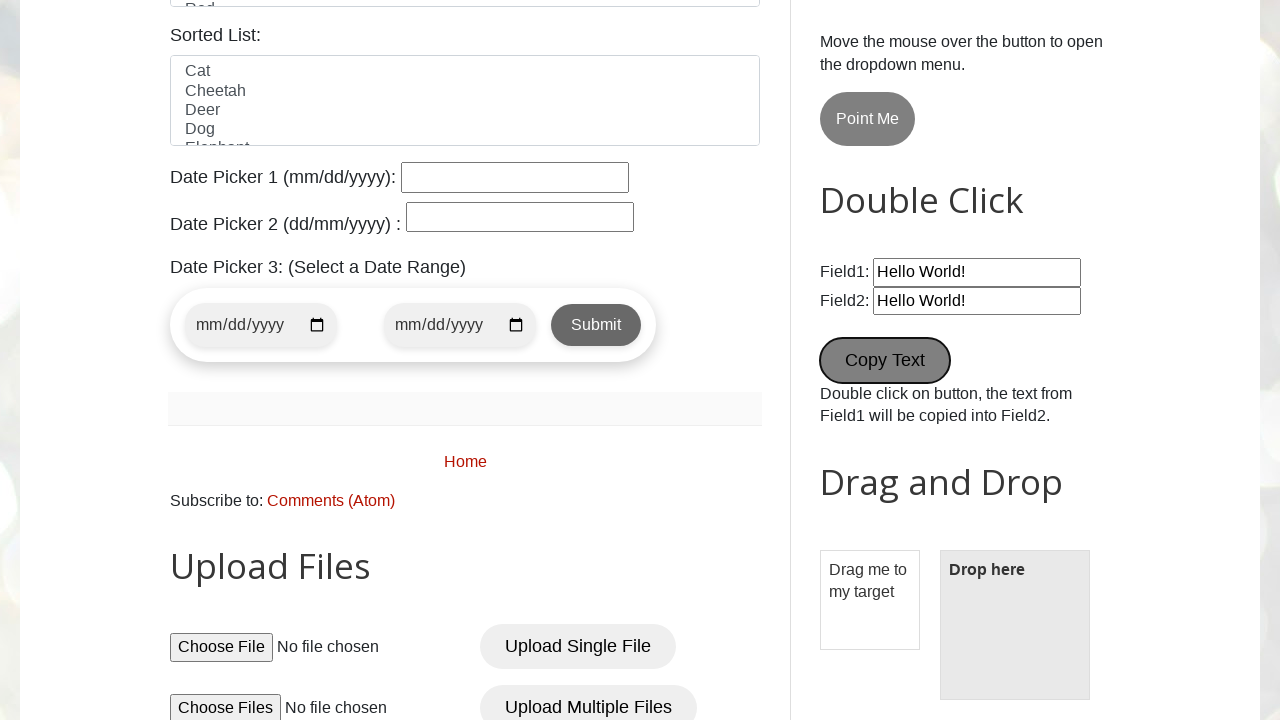